Navigates to Python 2.7.12 download page and clicks on the Windows x86-64 MSI installer download link to trigger a file download

Starting URL: https://www.python.org/downloads/release/python-2712/

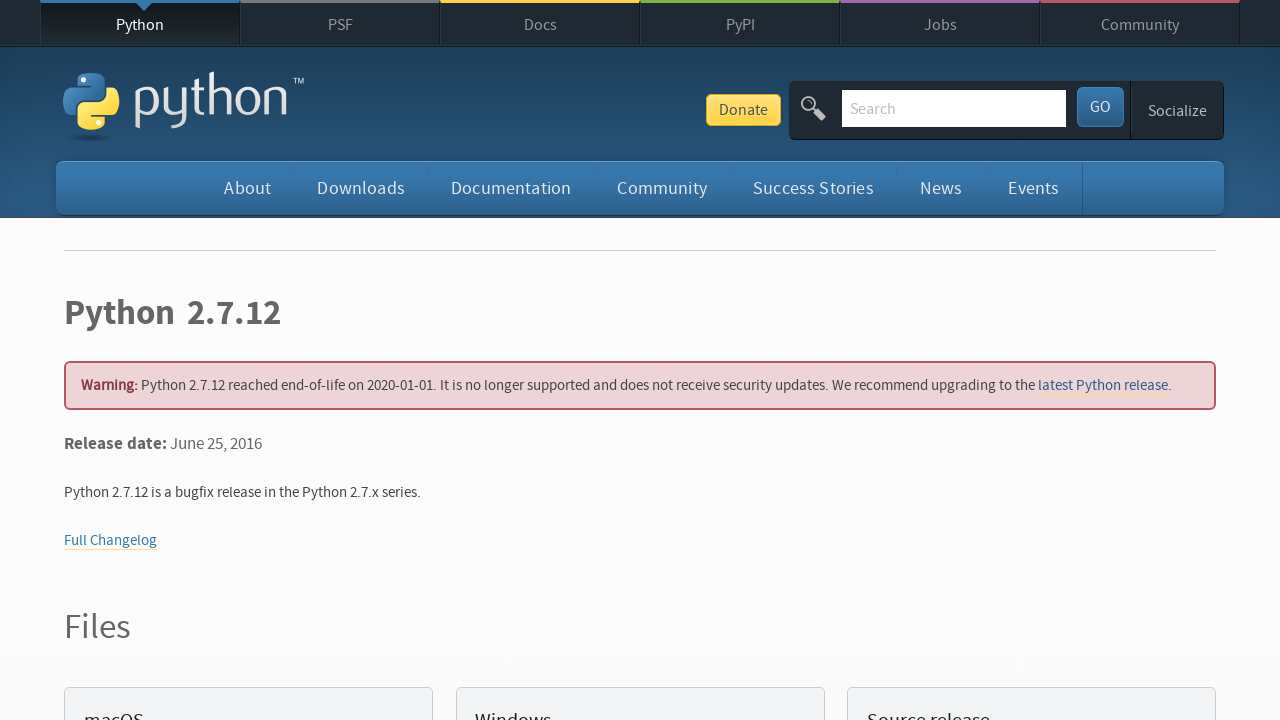

Navigated to Python 2.7.12 download page
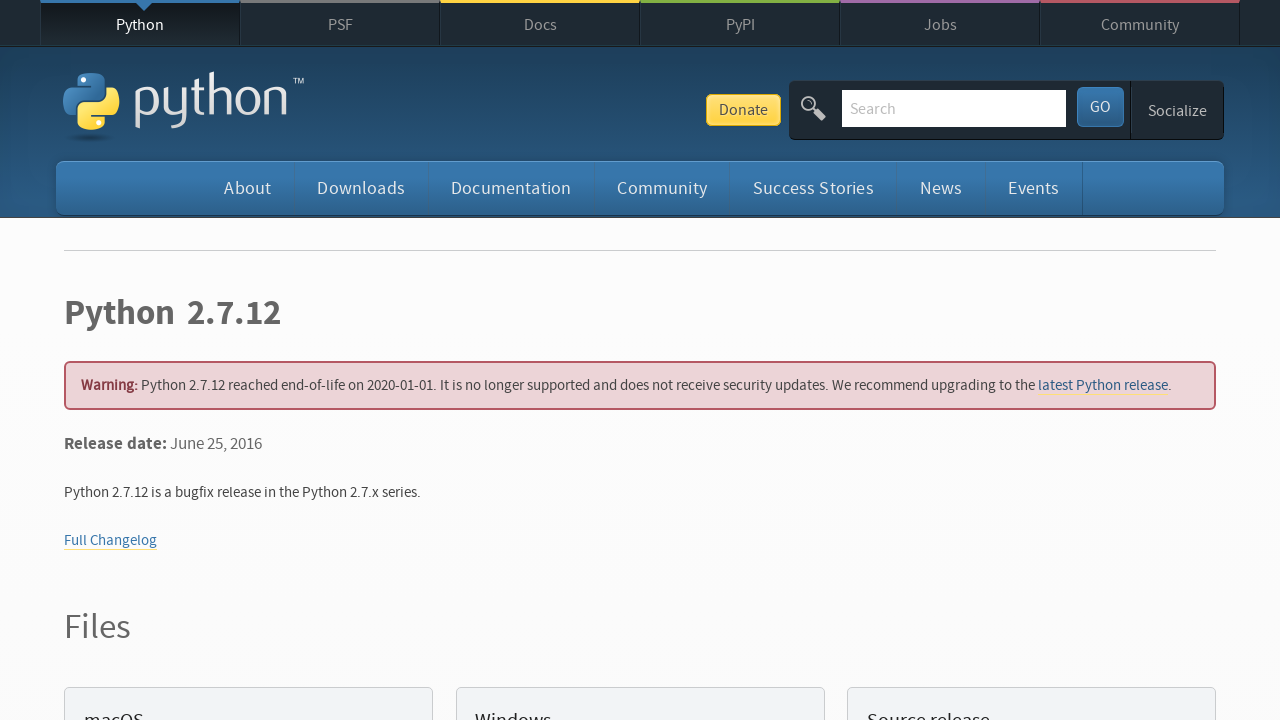

Clicked on Windows x86-64 MSI installer download link at (162, 360) on a:has-text('Windows x86-64 MSI installer')
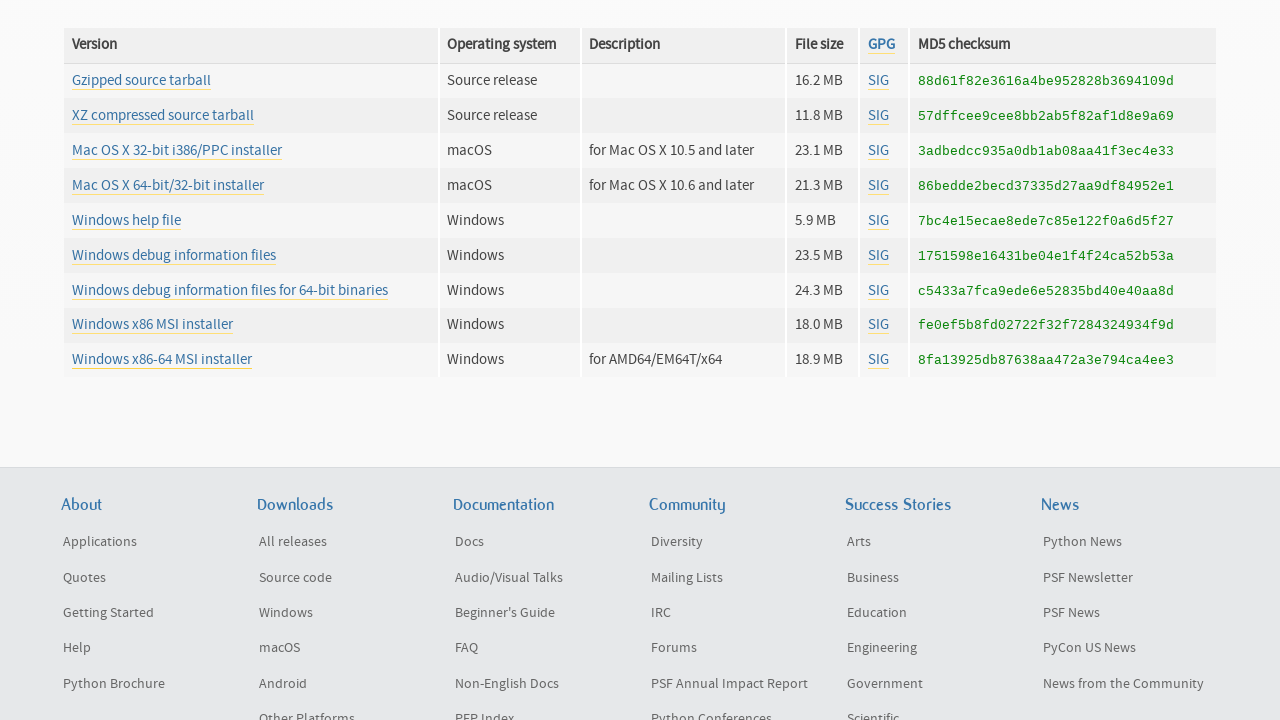

Waited for file download to start
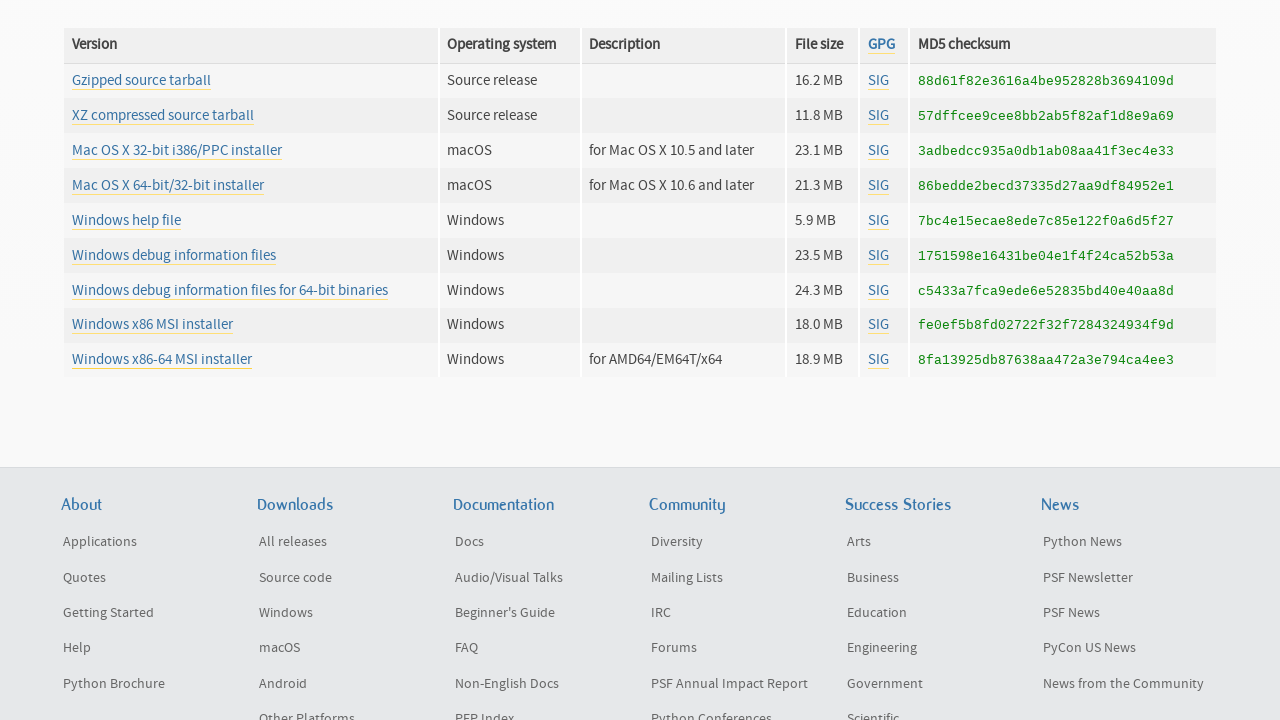

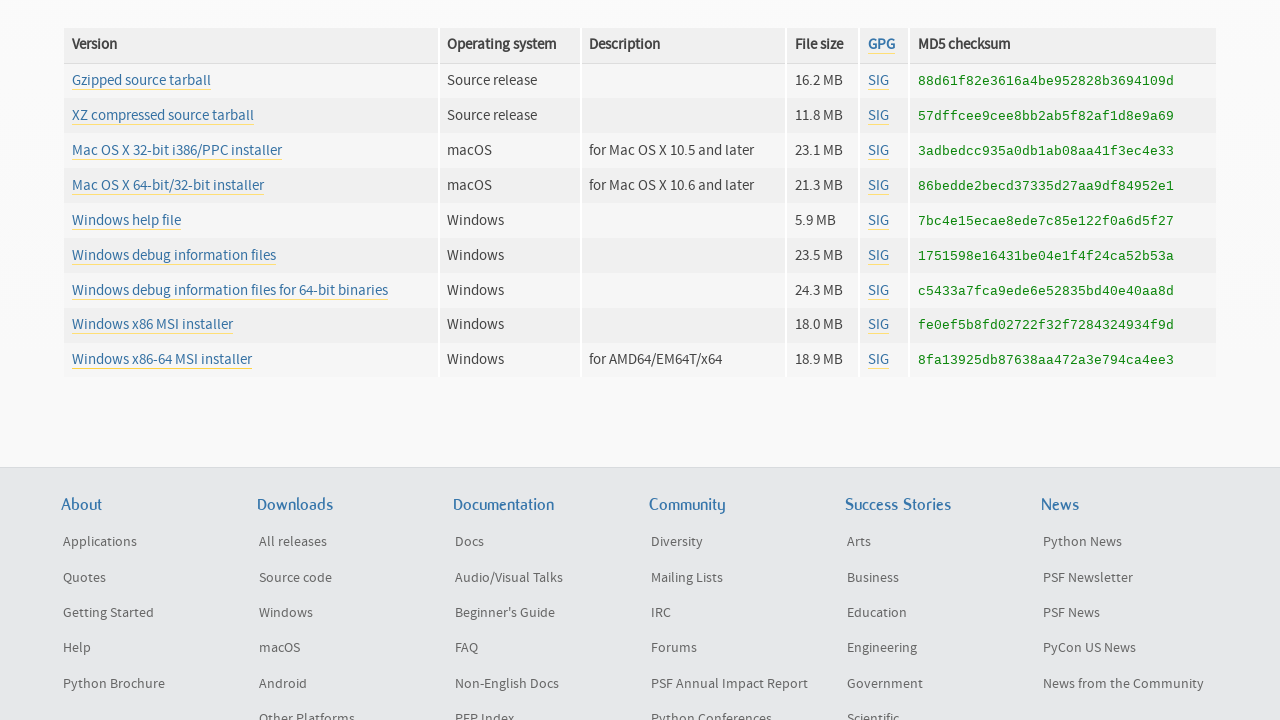